Tests the parking registration flow on offstreet.io by entering a license plate number, clicking the Park button, handling an optional Register modal, and verifying a confirmation number is displayed.

Starting URL: https://www.offstreet.io/location/8Q05MGGW

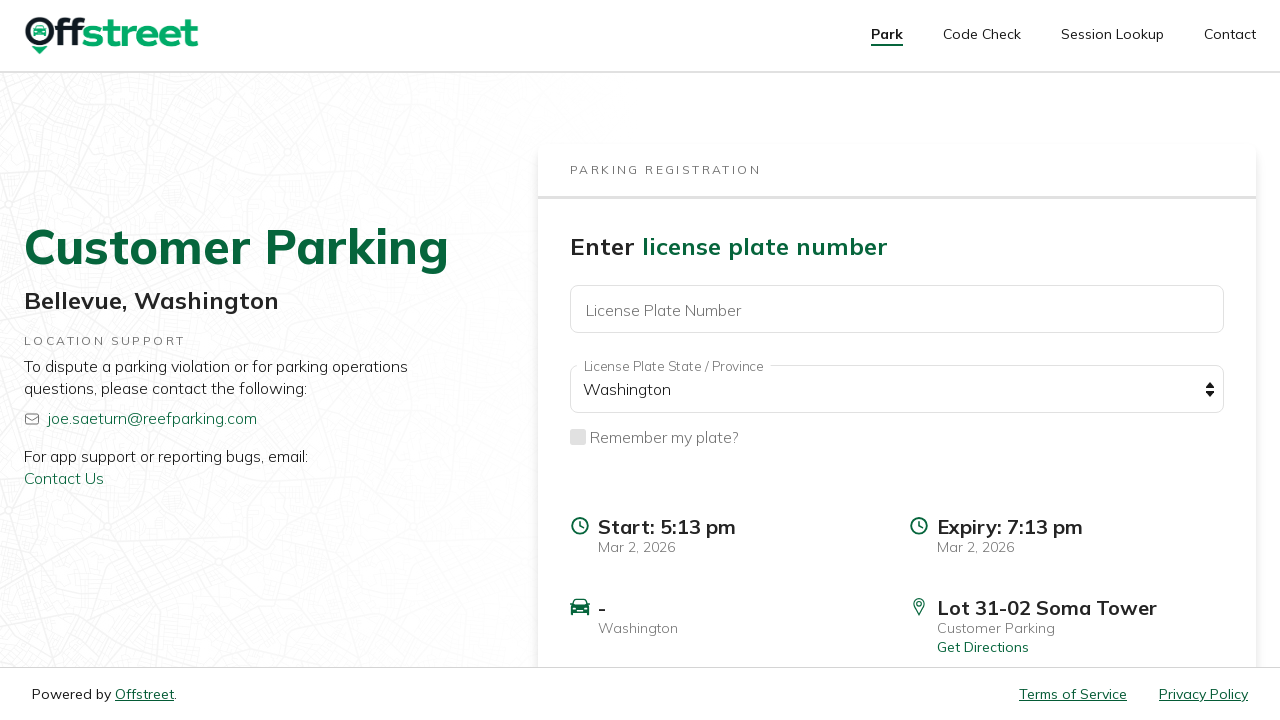

Filled license plate field with 'ABC1234' on #plate
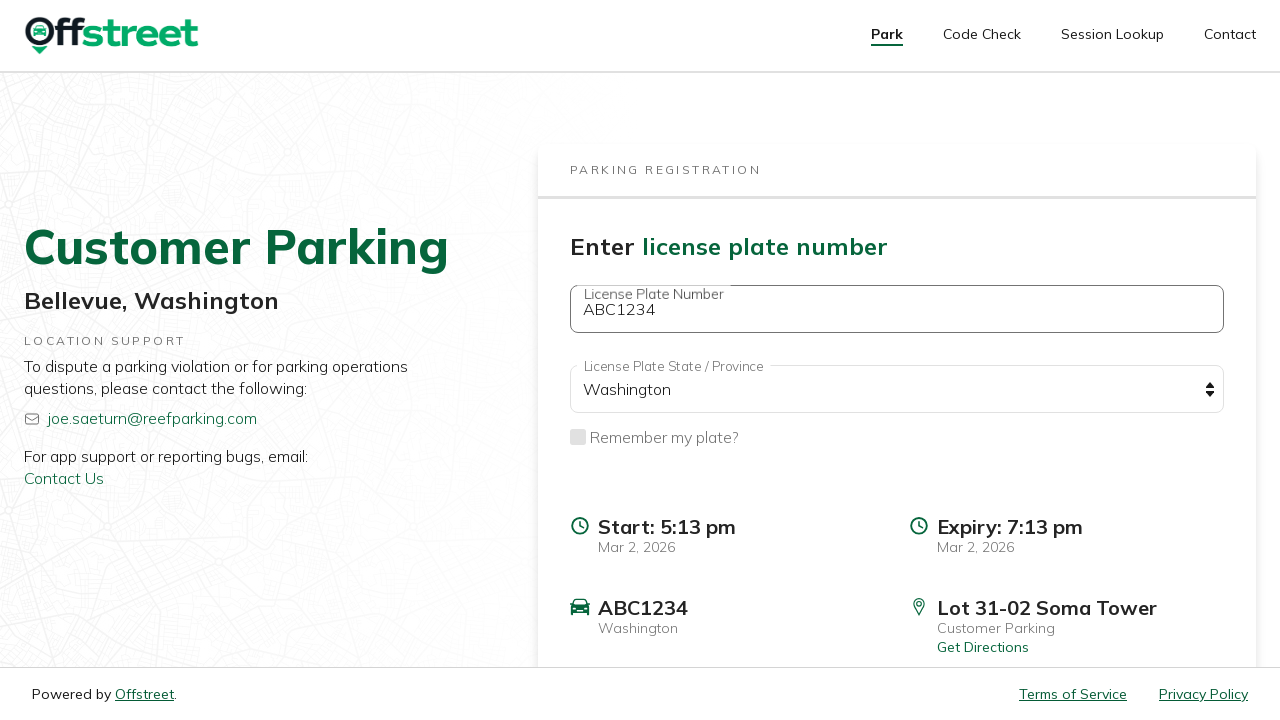

Clicked the Park button at (1158, 537) on internal:role=button[name="Park"i]
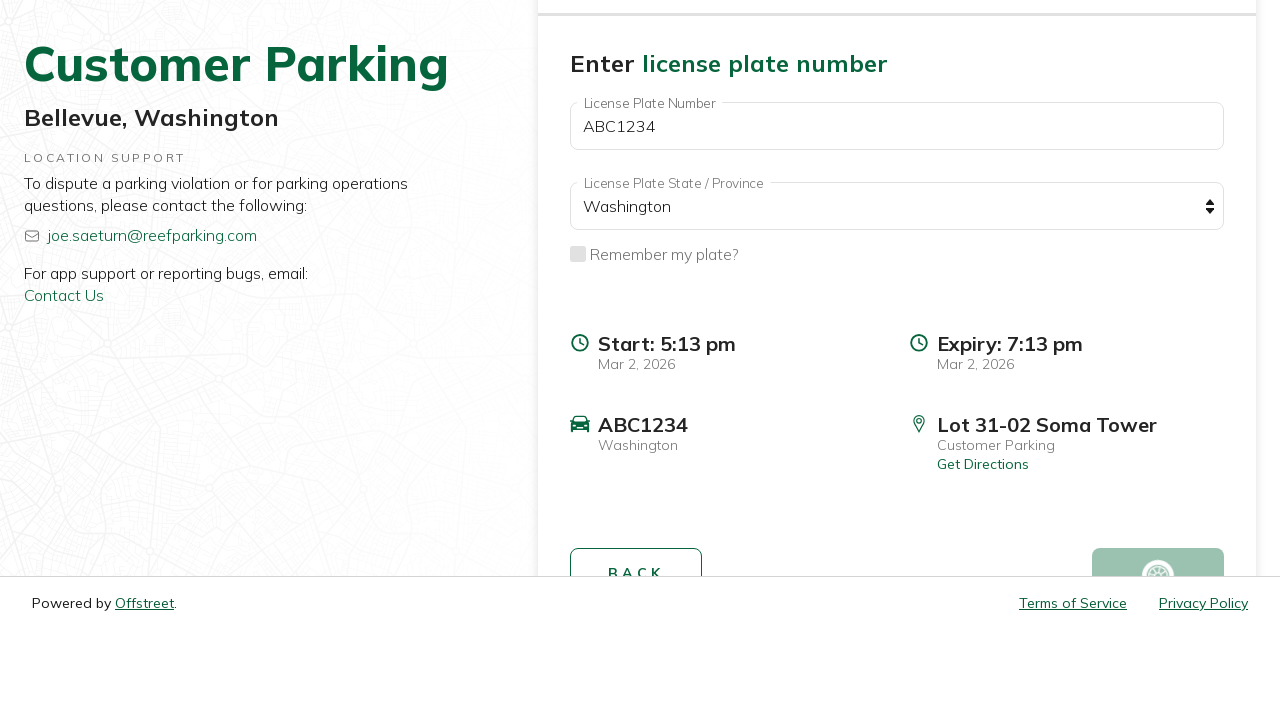

No Register modal appeared, proceeding
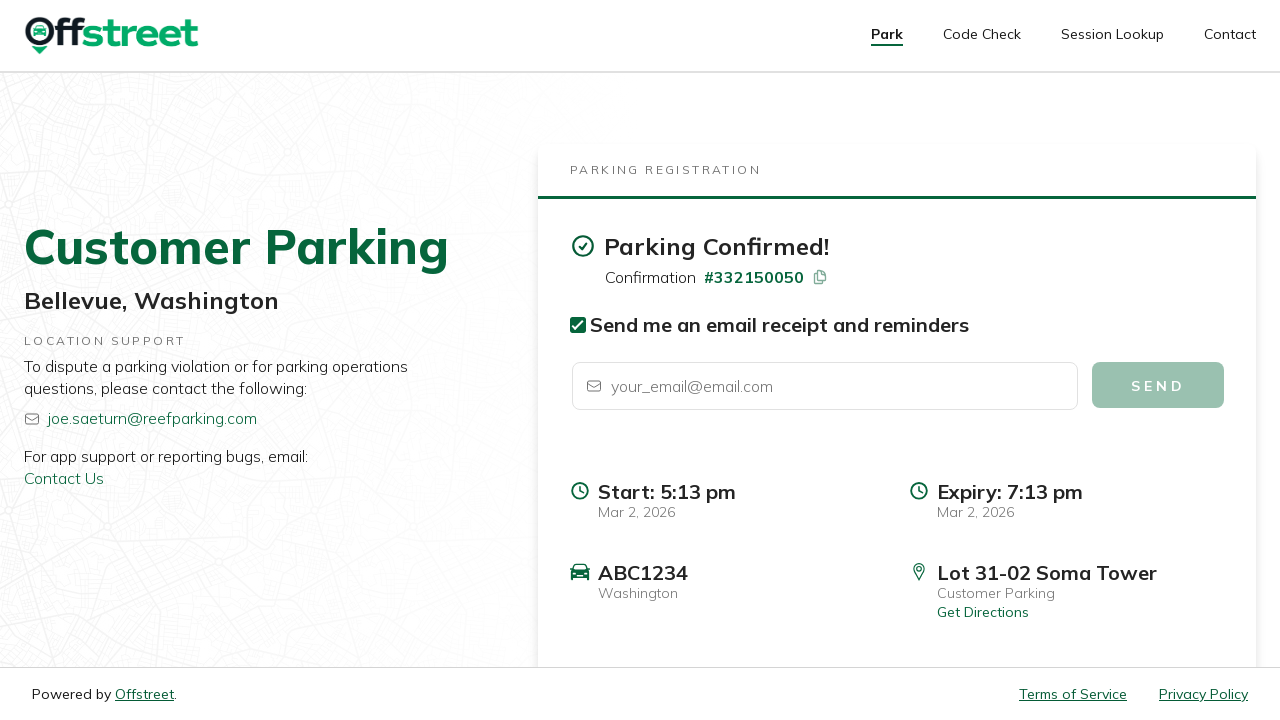

Confirmation number element loaded on page
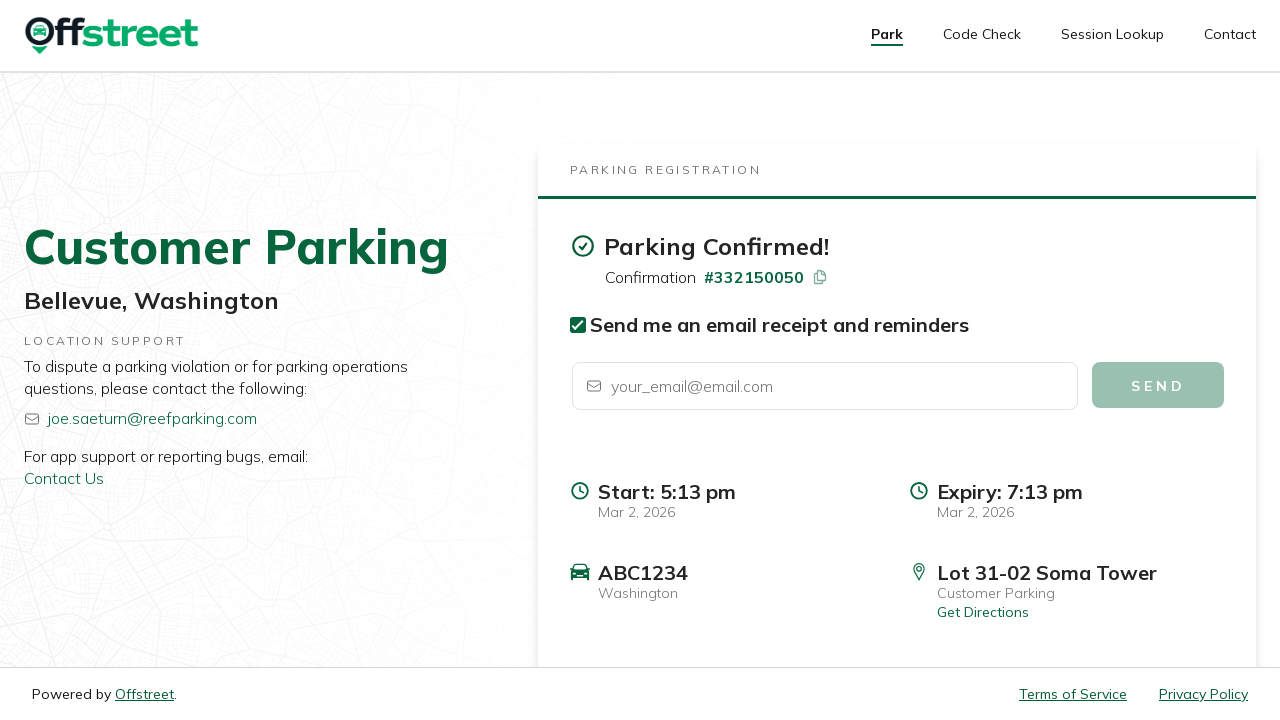

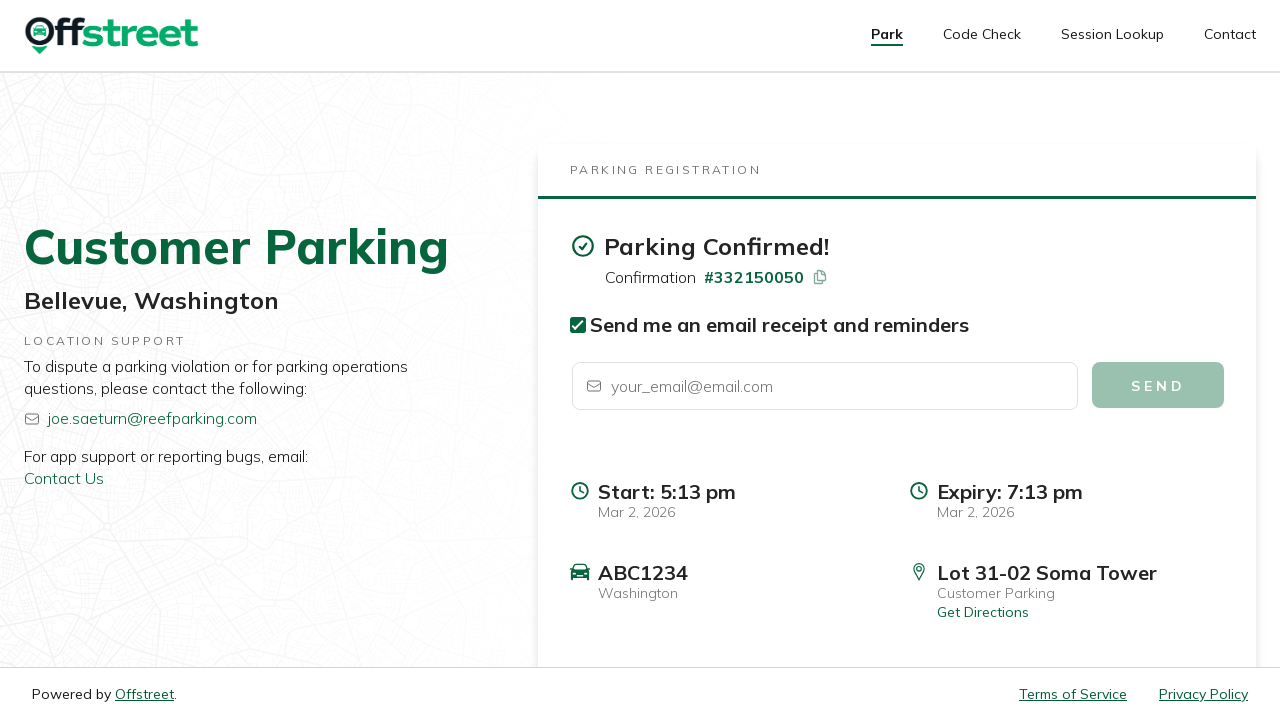